Tests that the Clear completed button is hidden when no items are completed

Starting URL: https://demo.playwright.dev/todomvc

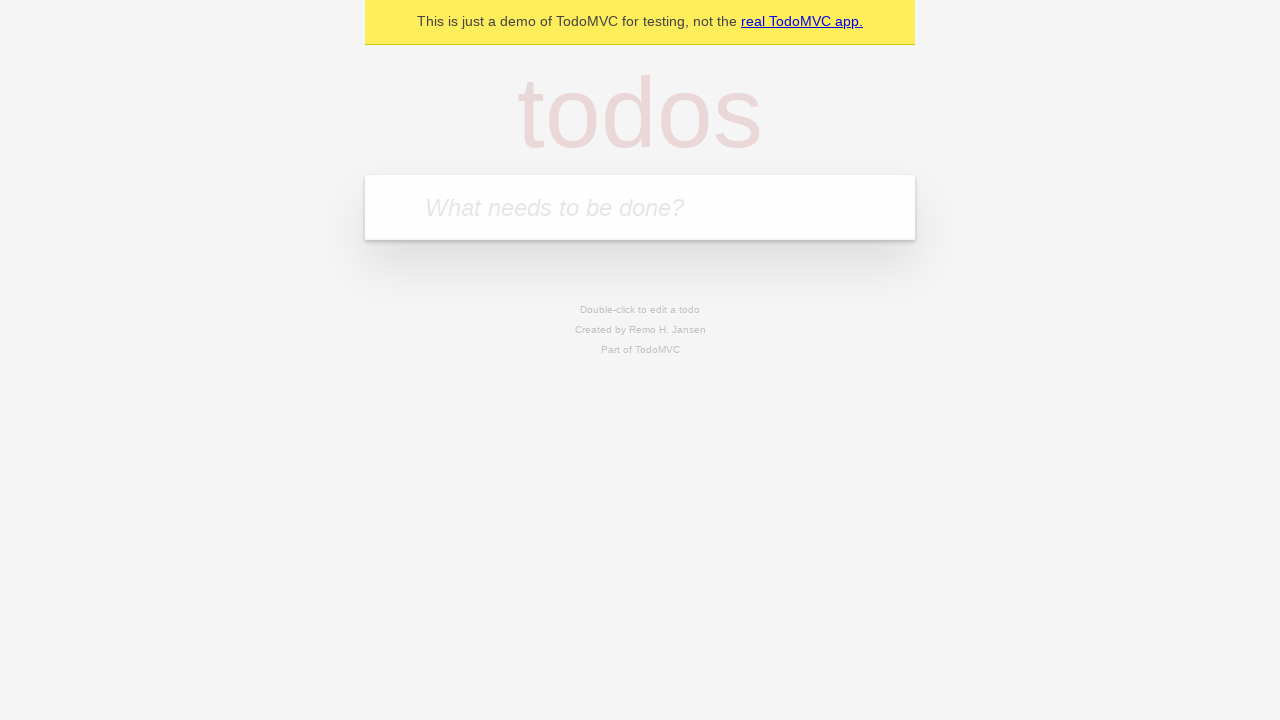

Located the 'What needs to be done?' input field
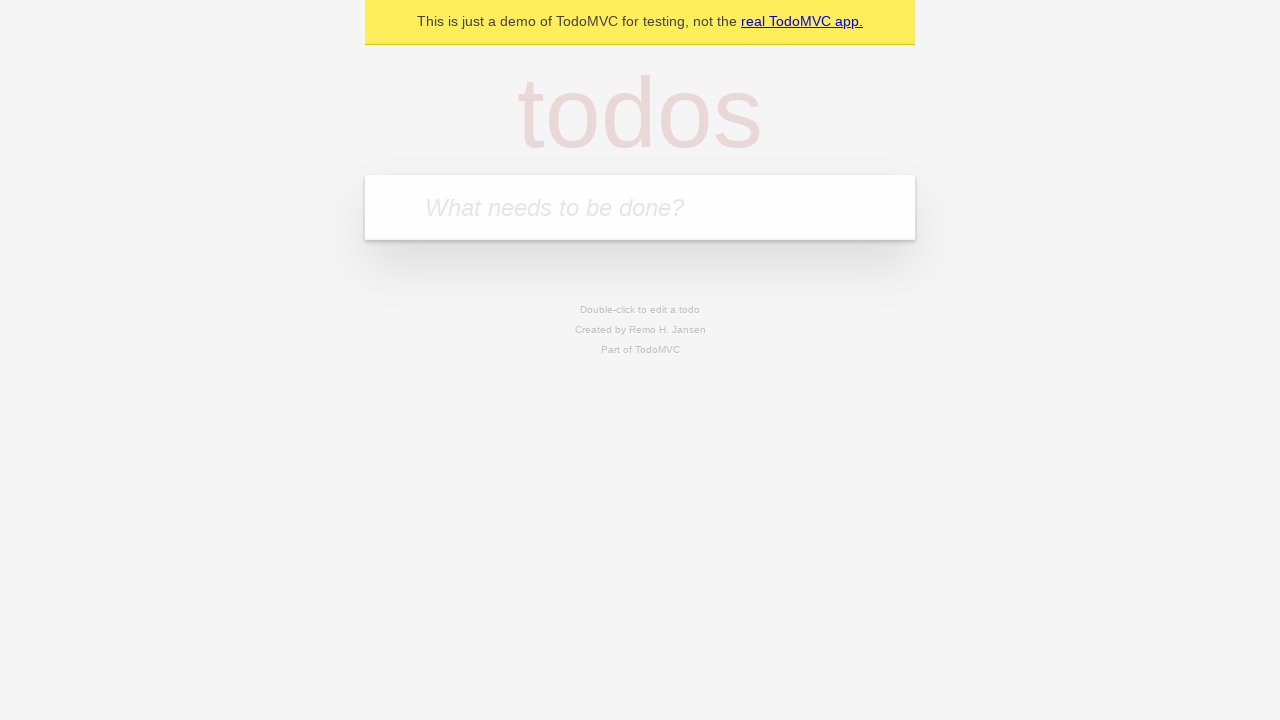

Filled input with 'buy some cheese' on internal:attr=[placeholder="What needs to be done?"i]
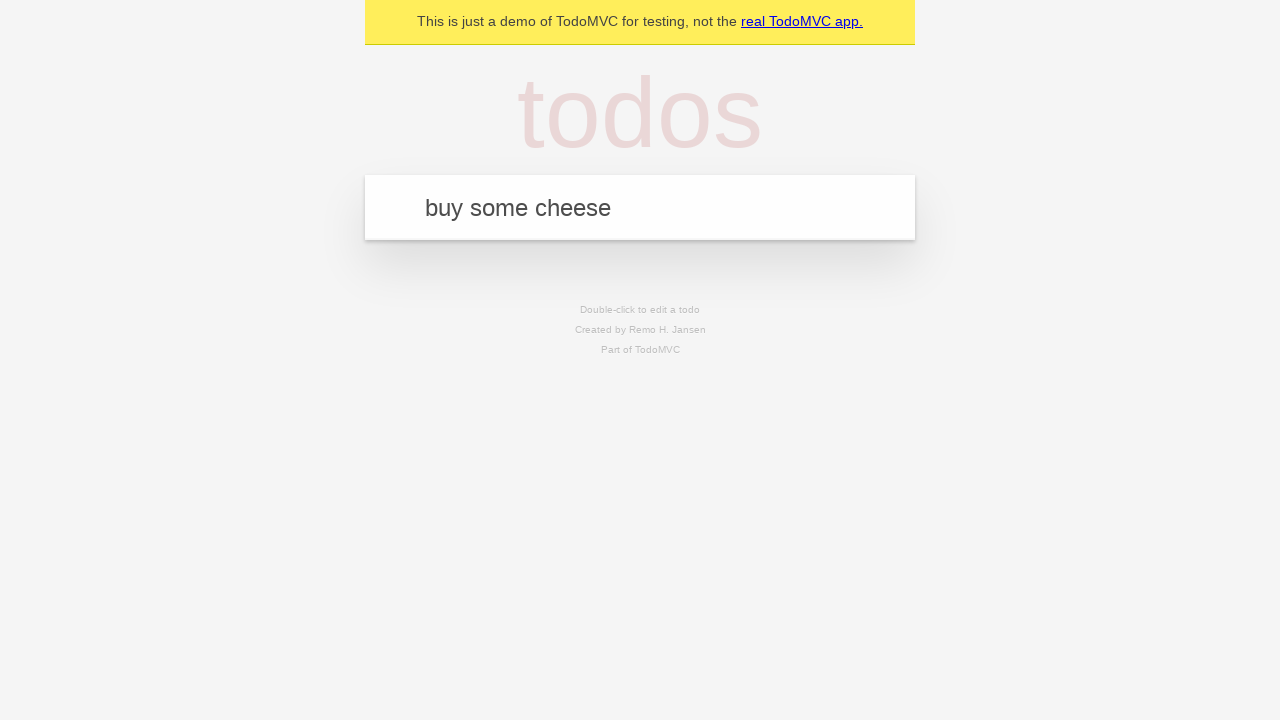

Pressed Enter to add first todo item on internal:attr=[placeholder="What needs to be done?"i]
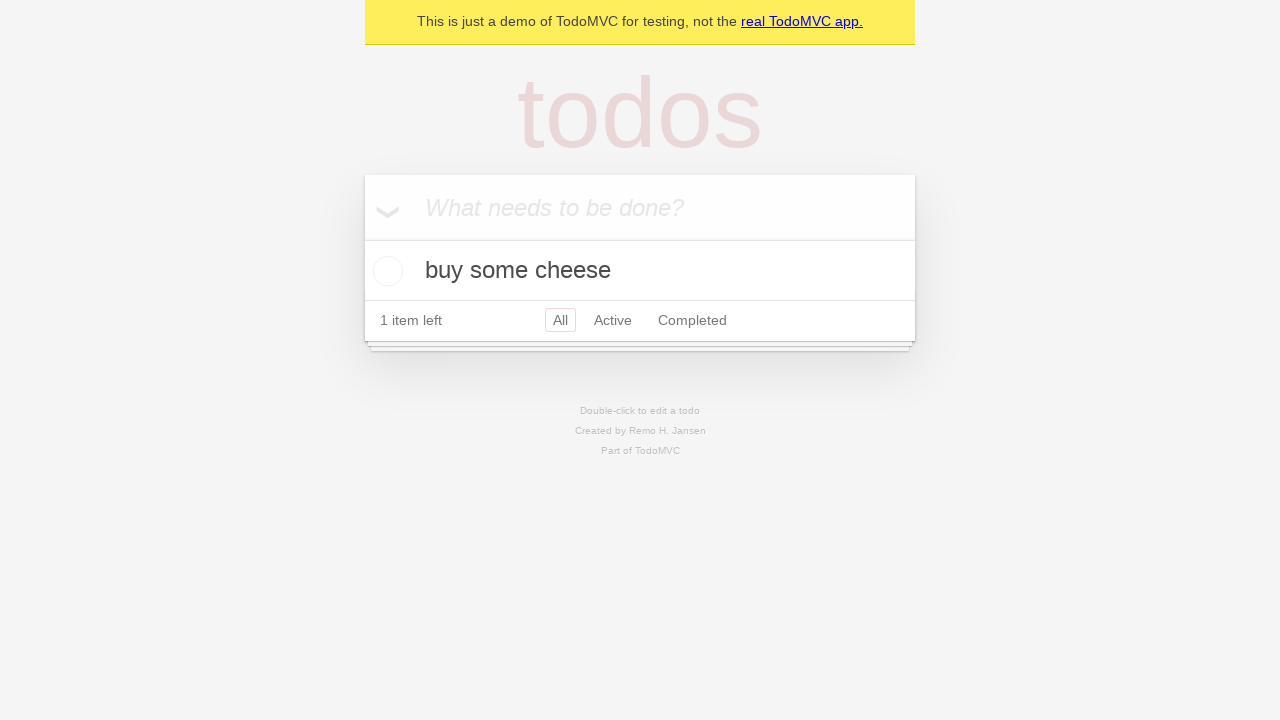

Filled input with 'feed the cat' on internal:attr=[placeholder="What needs to be done?"i]
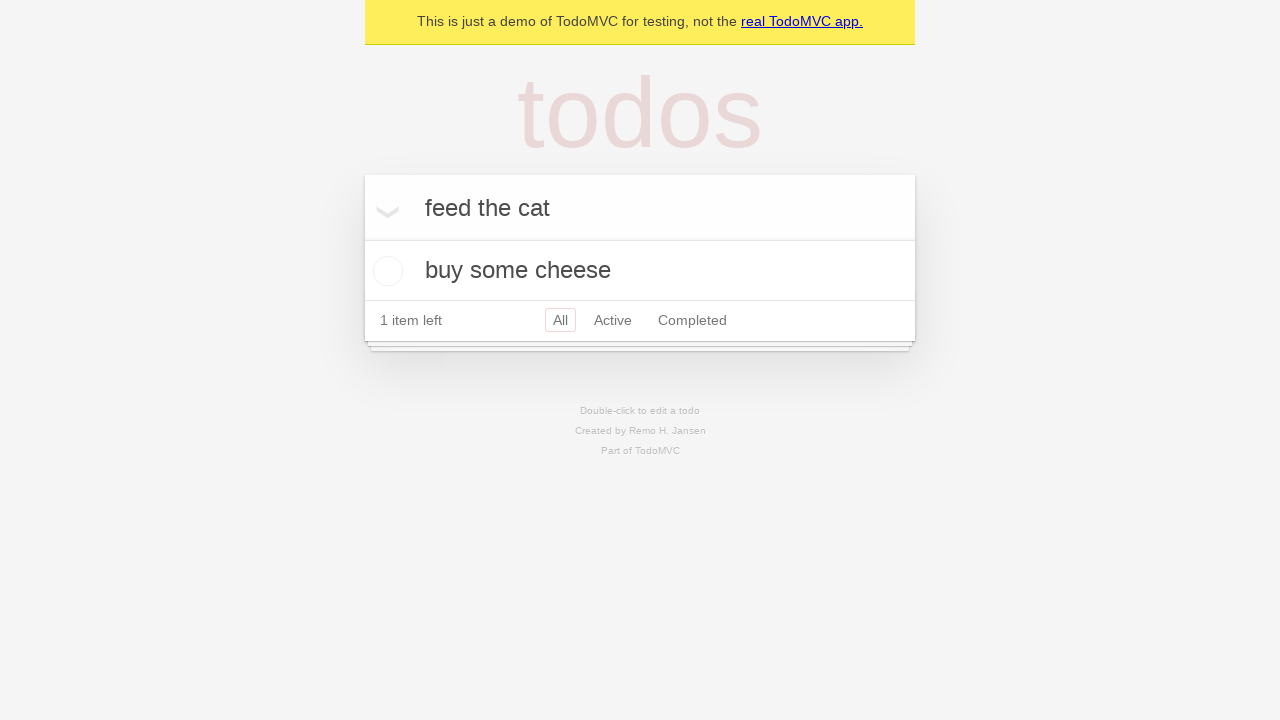

Pressed Enter to add second todo item on internal:attr=[placeholder="What needs to be done?"i]
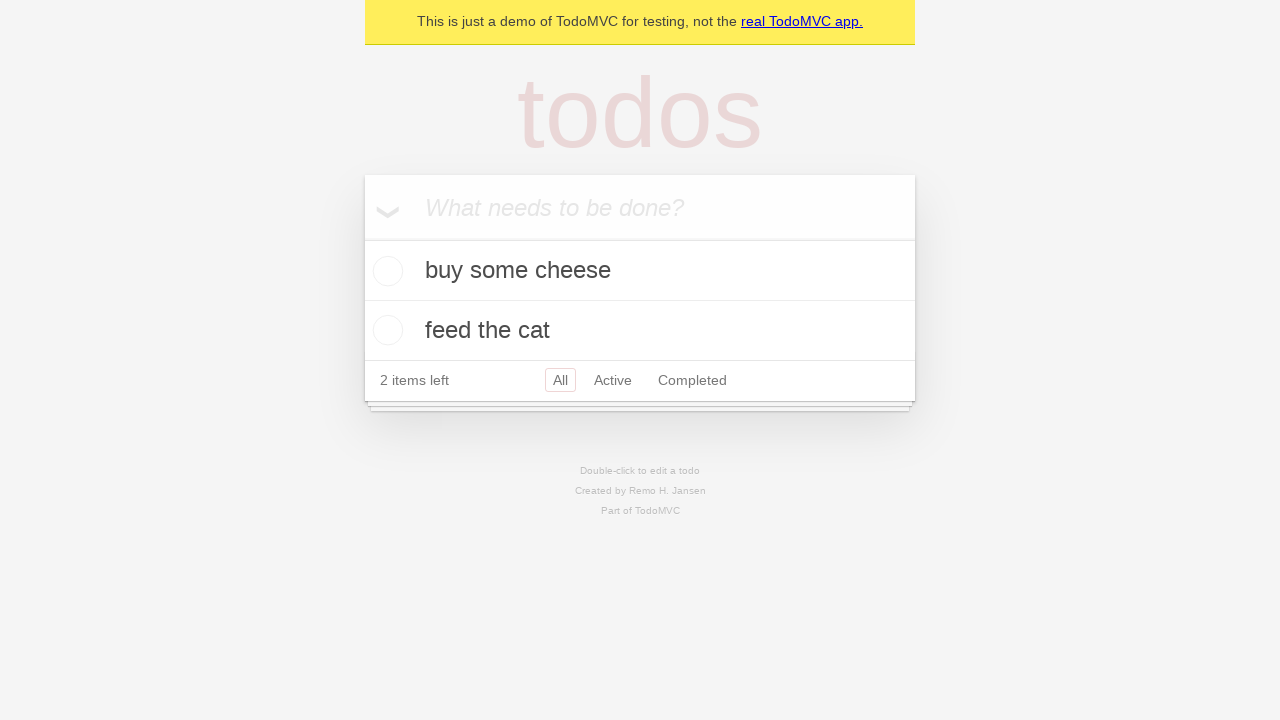

Filled input with 'book a doctors appointment' on internal:attr=[placeholder="What needs to be done?"i]
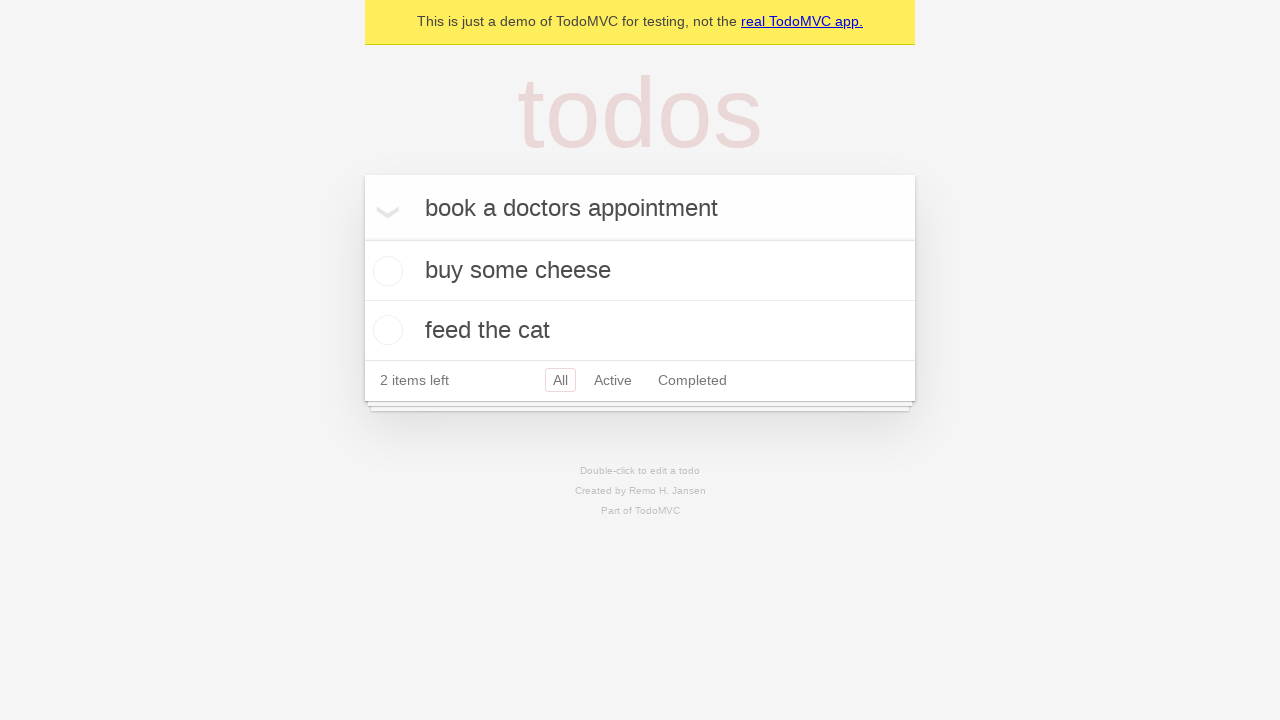

Pressed Enter to add third todo item on internal:attr=[placeholder="What needs to be done?"i]
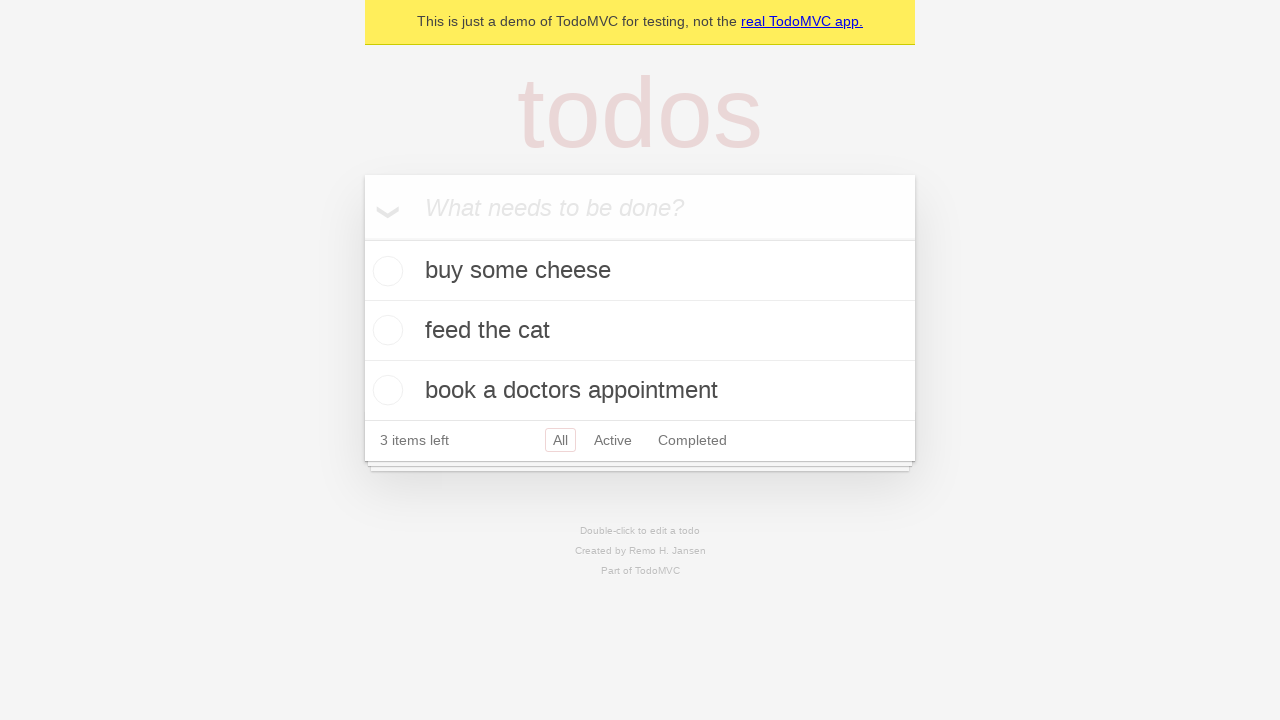

Checked the first todo item as completed at (385, 271) on .todo-list li .toggle >> nth=0
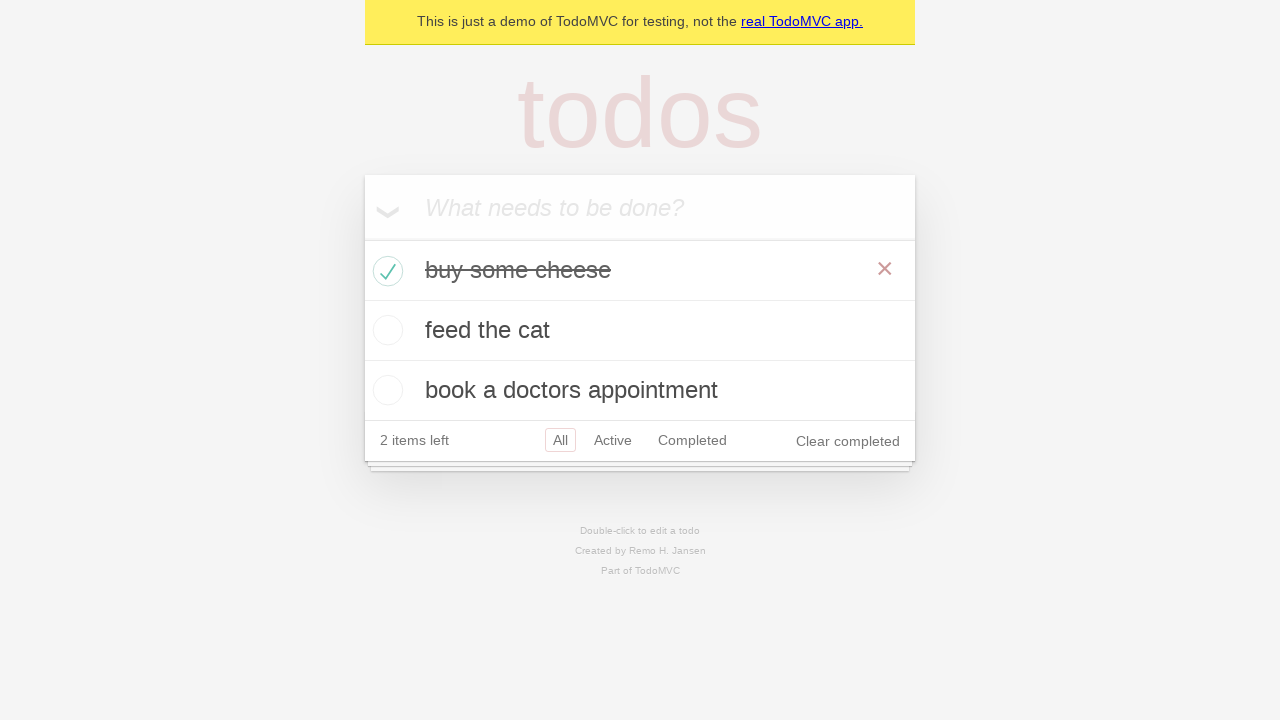

Clicked the 'Clear completed' button to remove completed item at (848, 441) on internal:role=button[name="Clear completed"i]
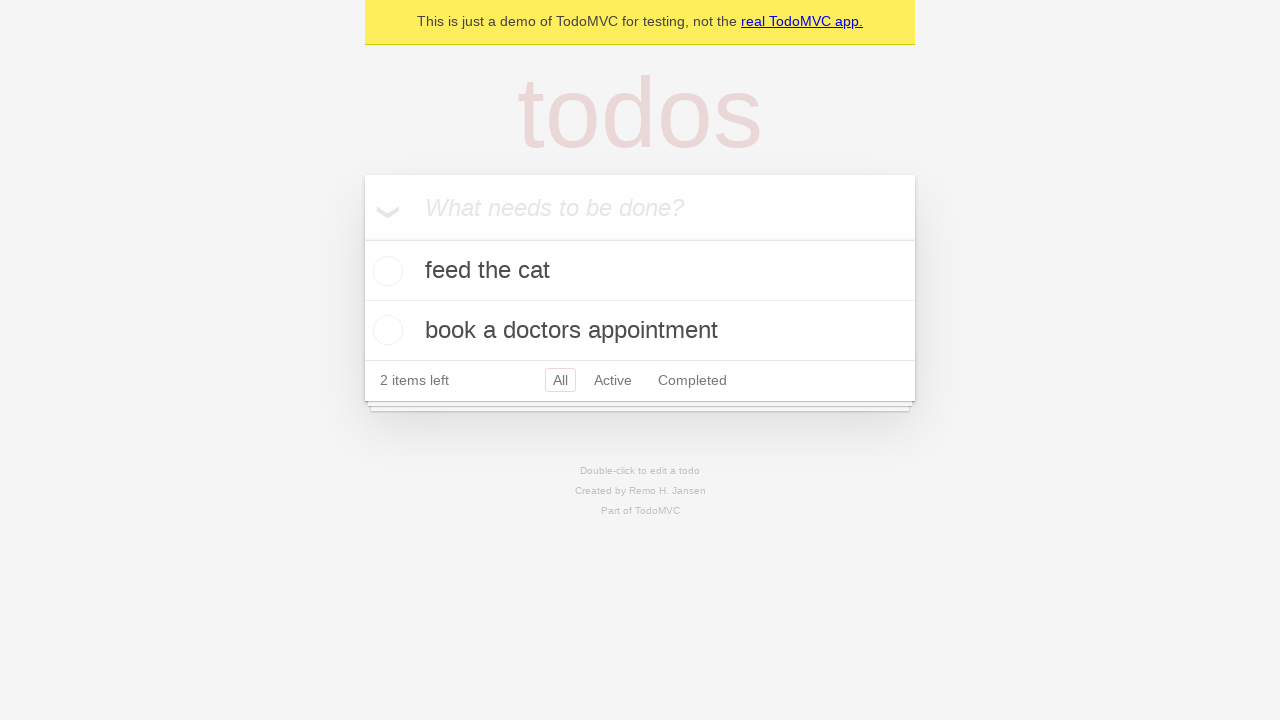

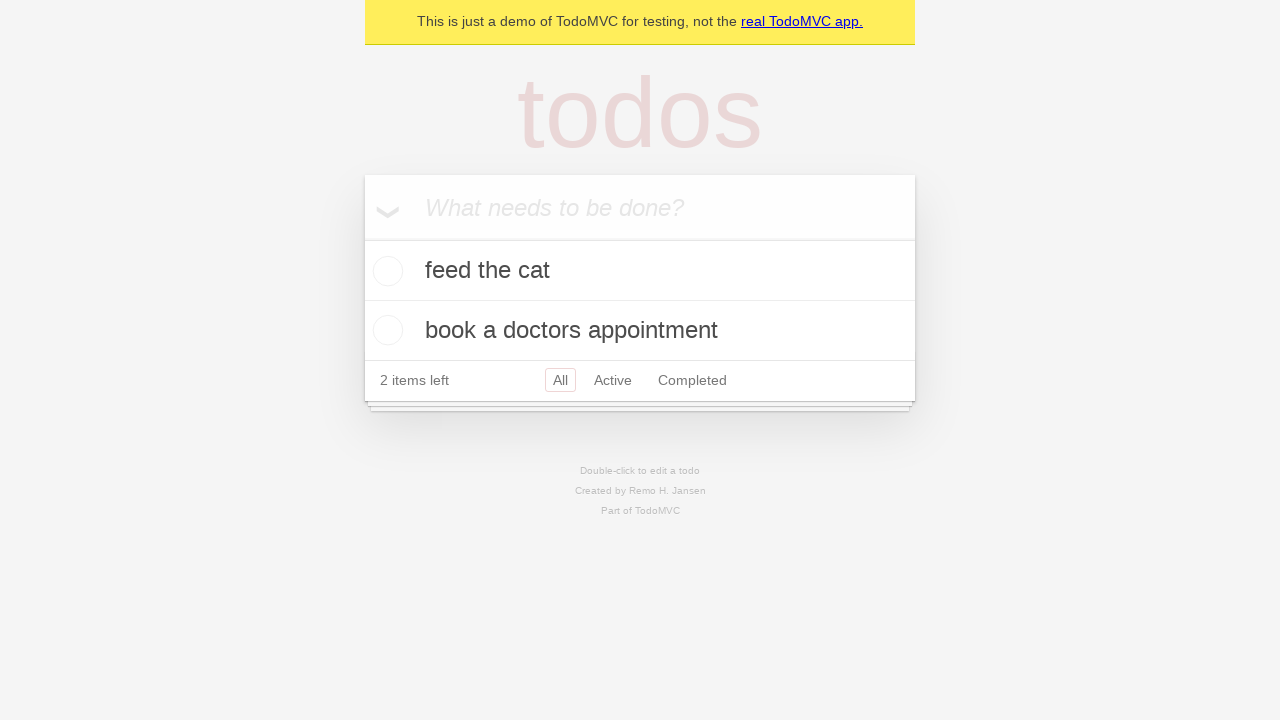